Tests clicking a button with a specific CSS class and handling the resulting JavaScript alert popup on the UI Testing Playground class attribute challenge page

Starting URL: http://uitestingplayground.com/classattr

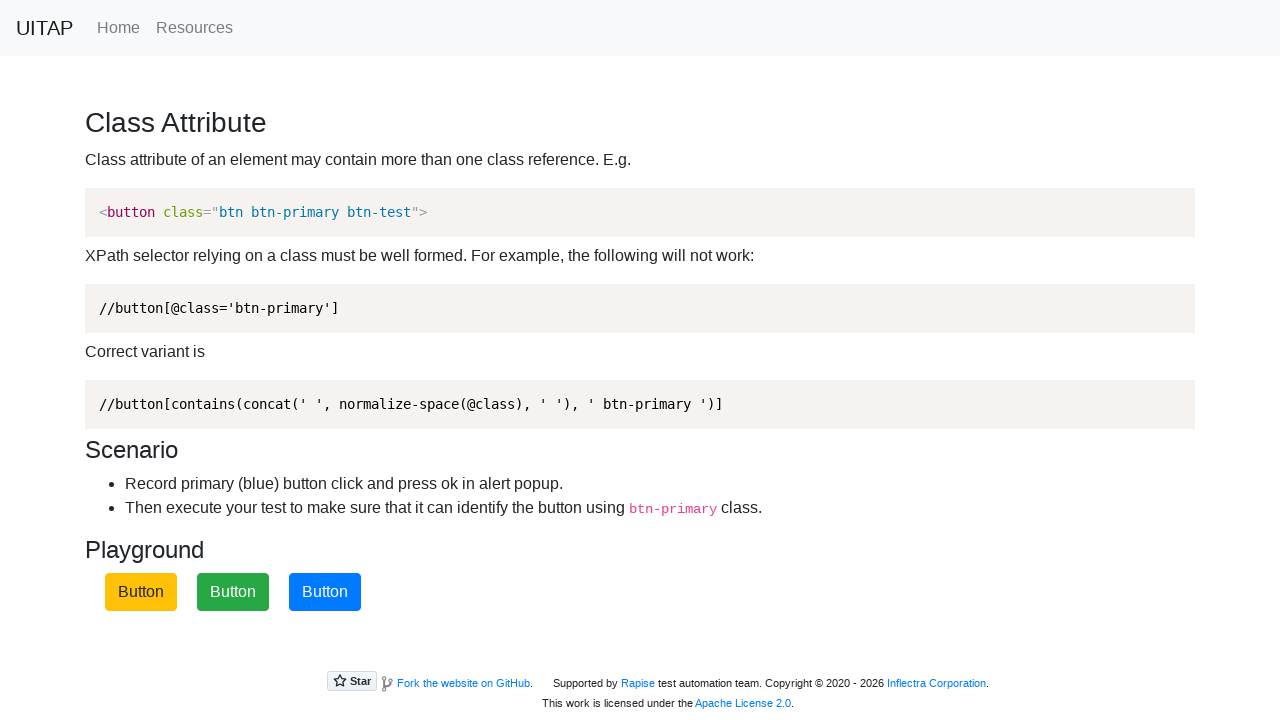

Navigated to UI Testing Playground class attribute challenge page
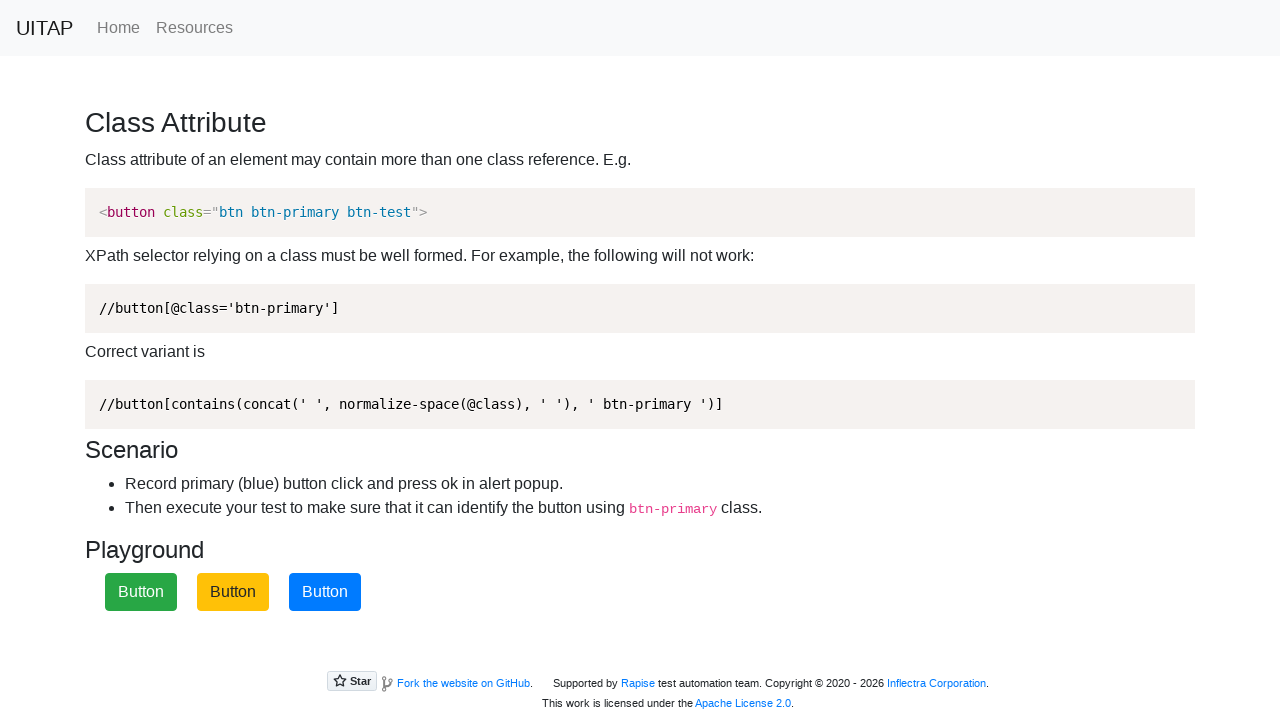

Clicked the primary button with CSS class btn-primary at (325, 592) on .btn-primary
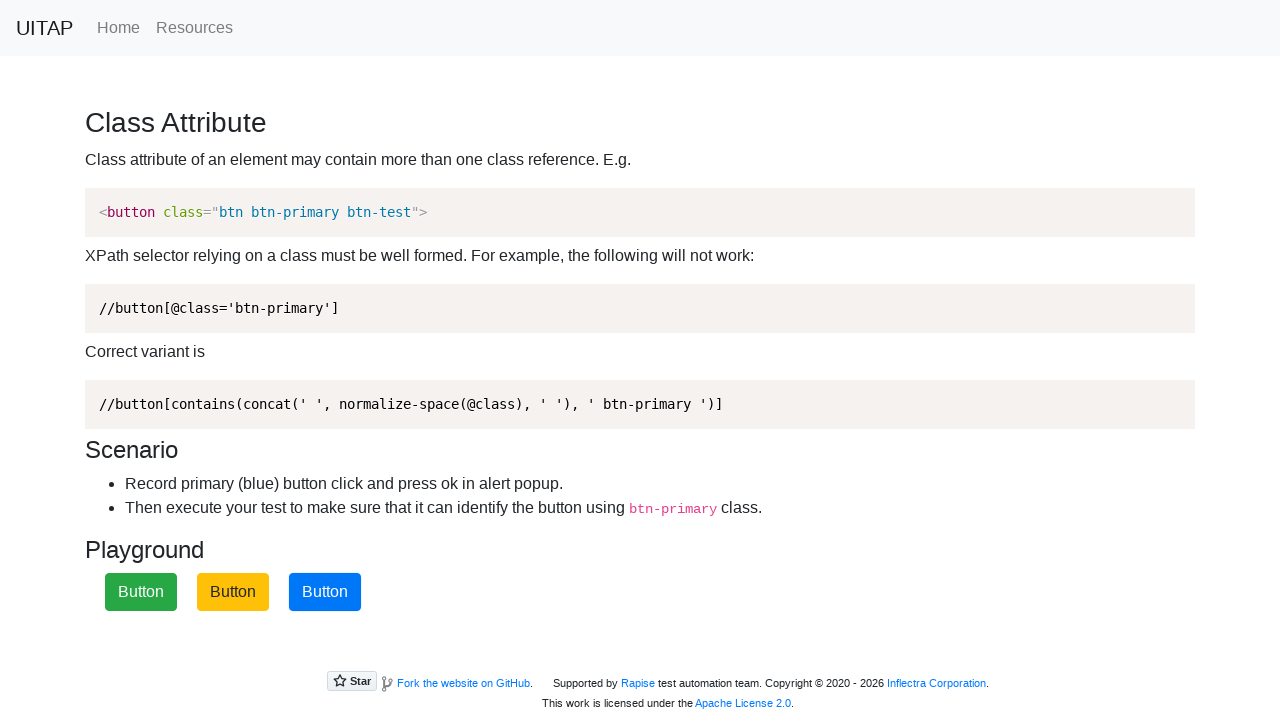

Set up dialog handler to accept JavaScript alert popup
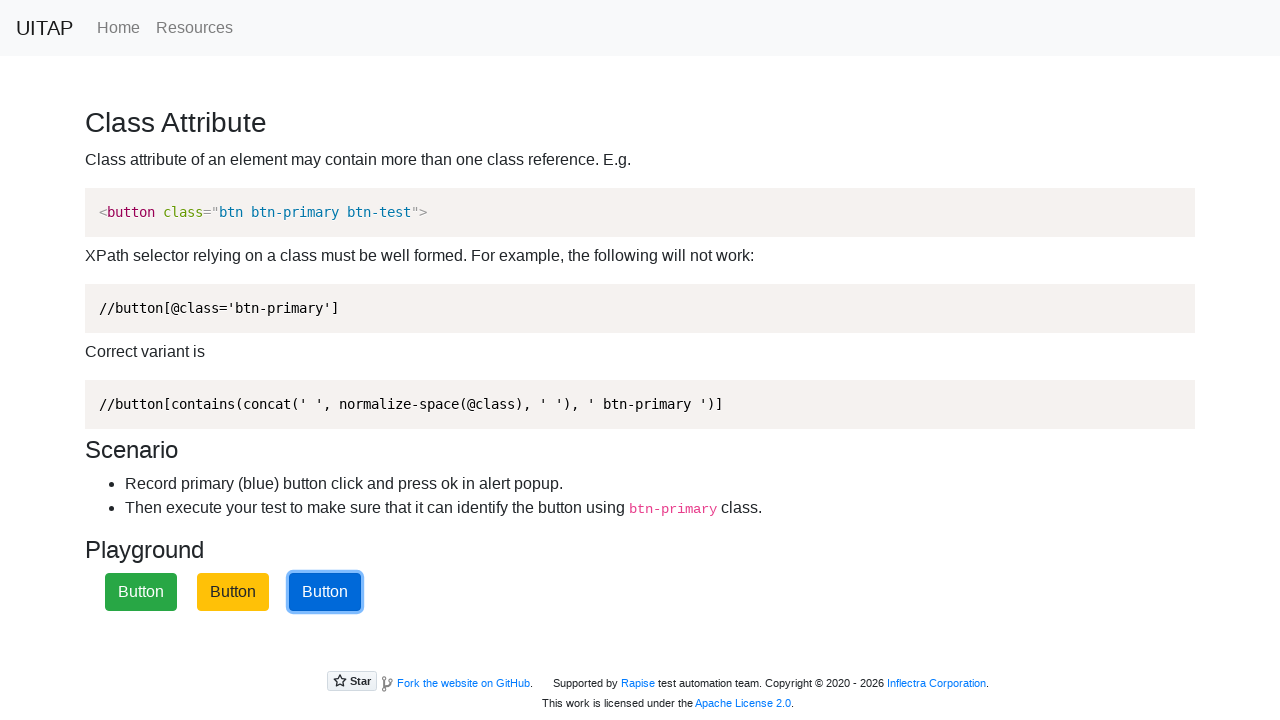

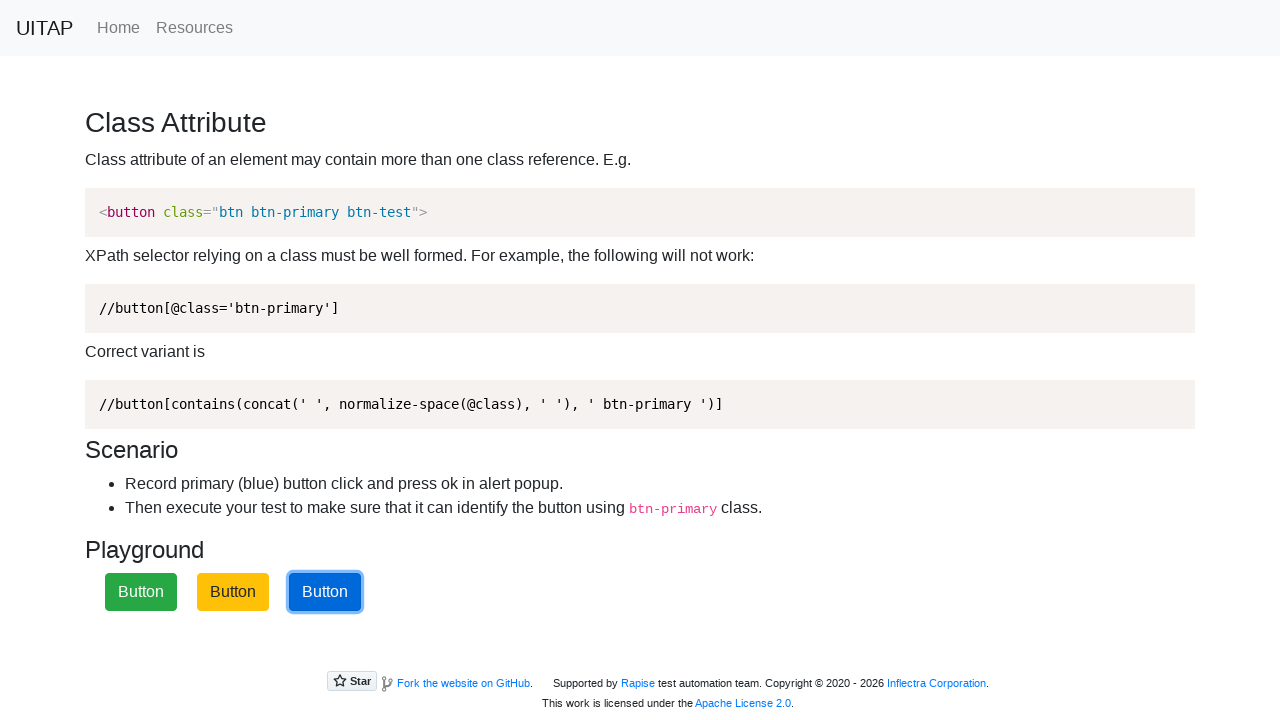